Opens a new browser window and navigates to a different page in that window

Starting URL: https://the-internet.herokuapp.com/windows

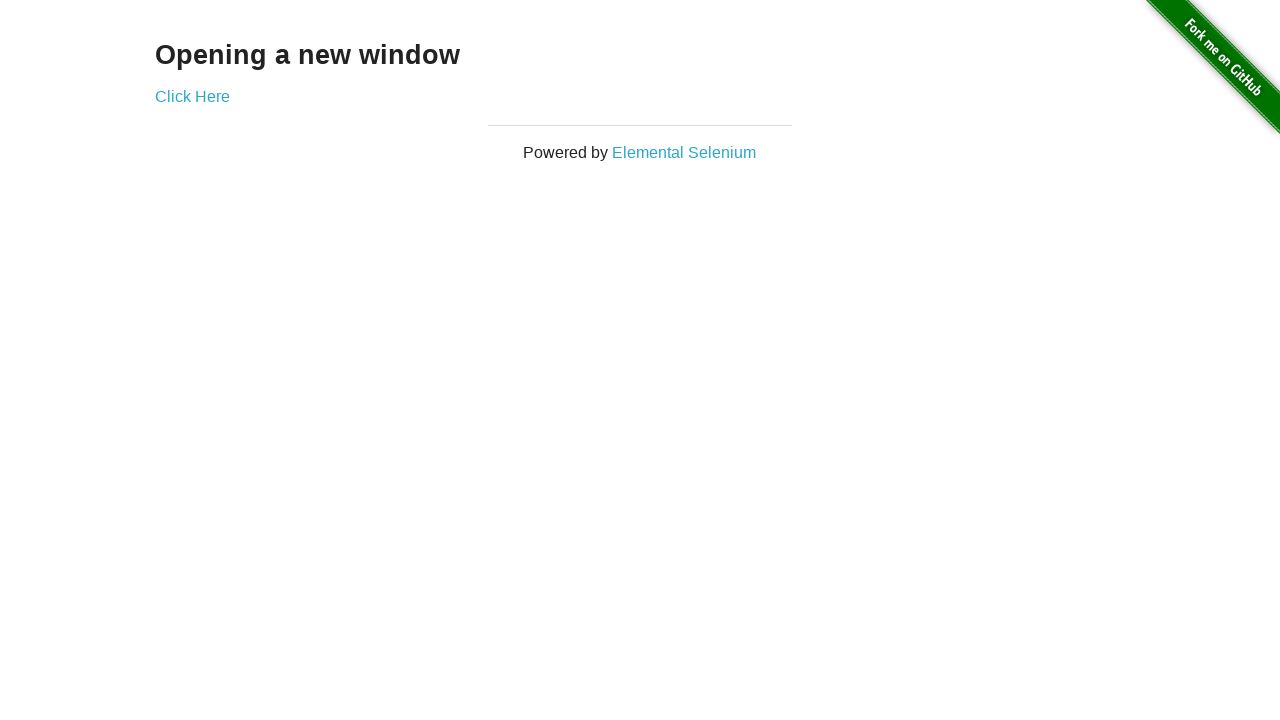

Opened a new browser window/page
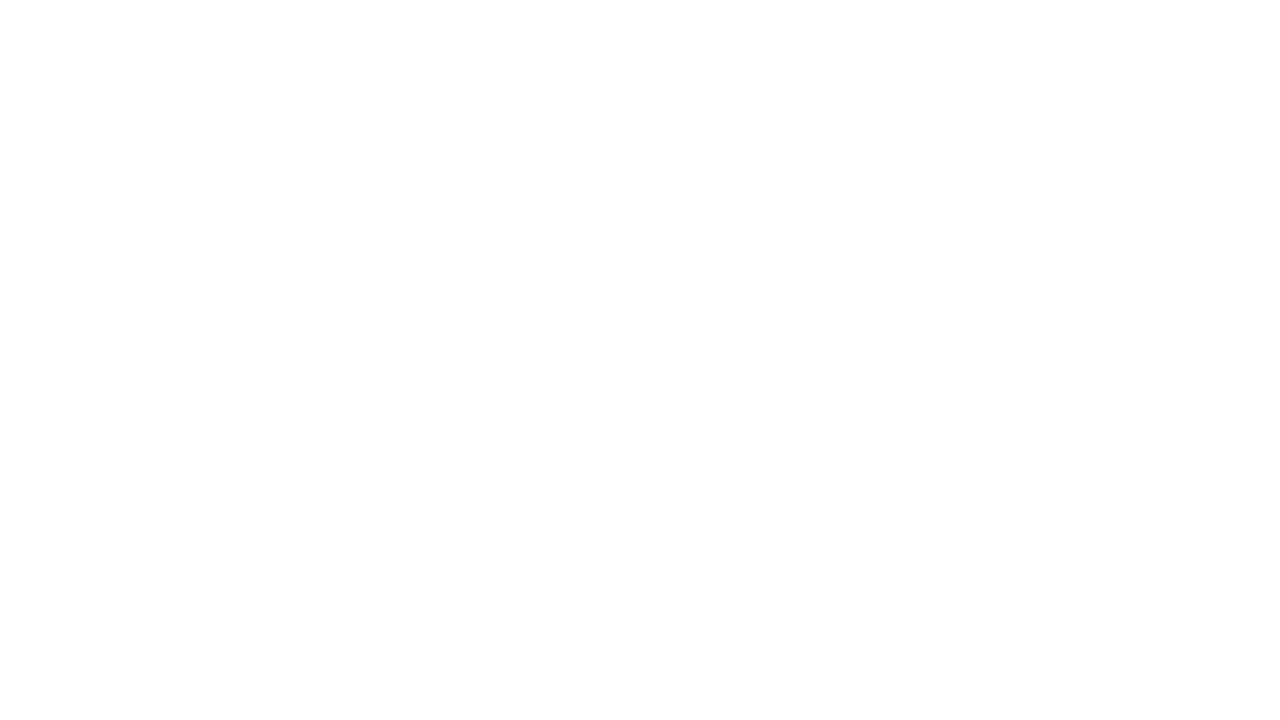

Navigated to typos page in the new window
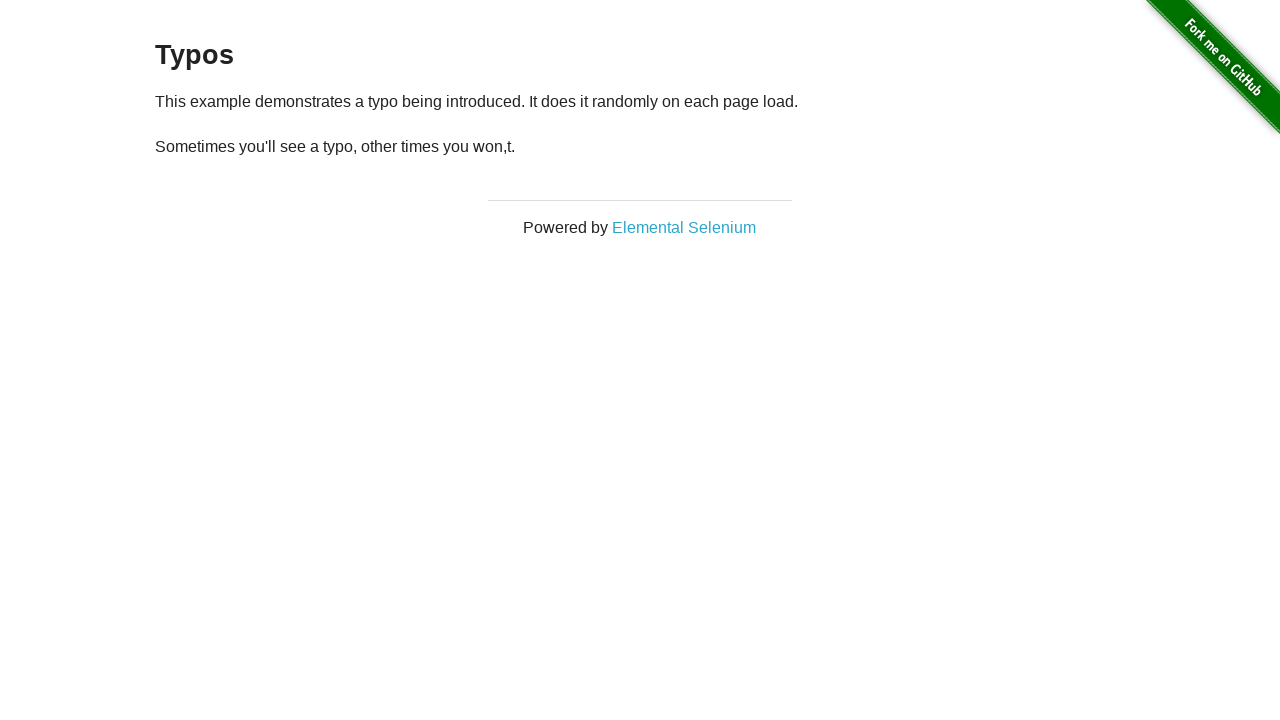

Verified that 2 browser pages are open
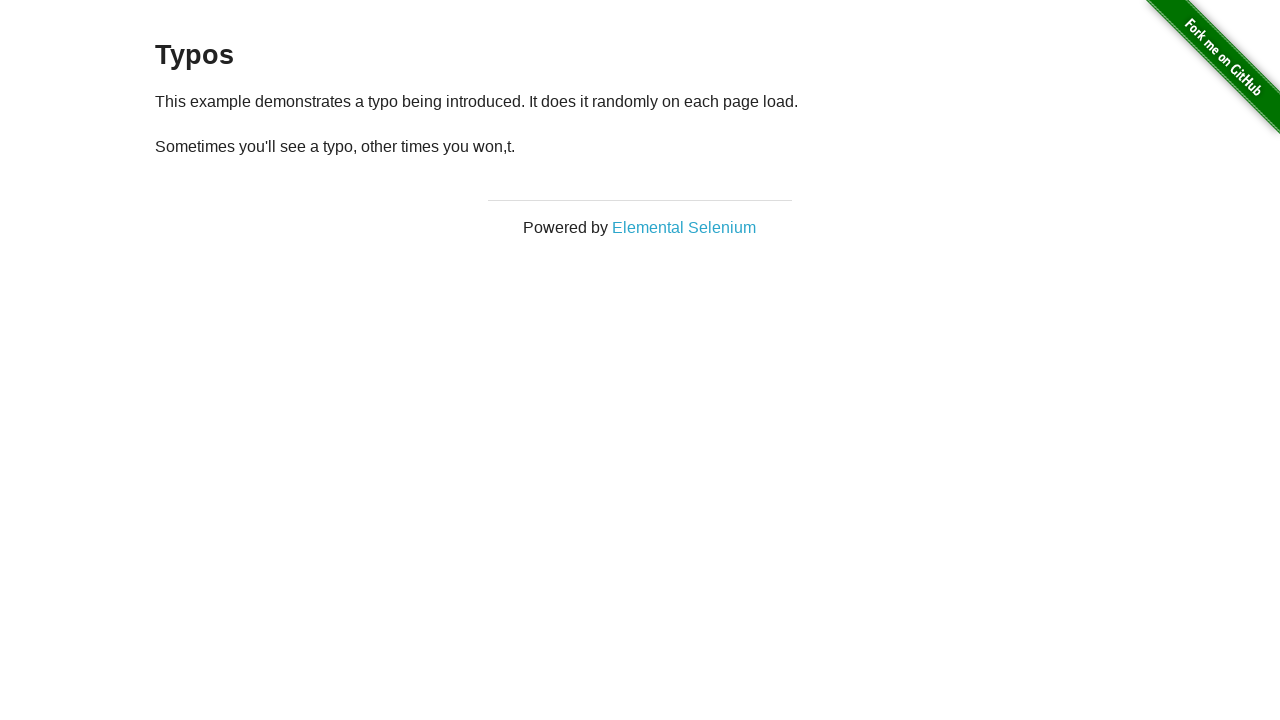

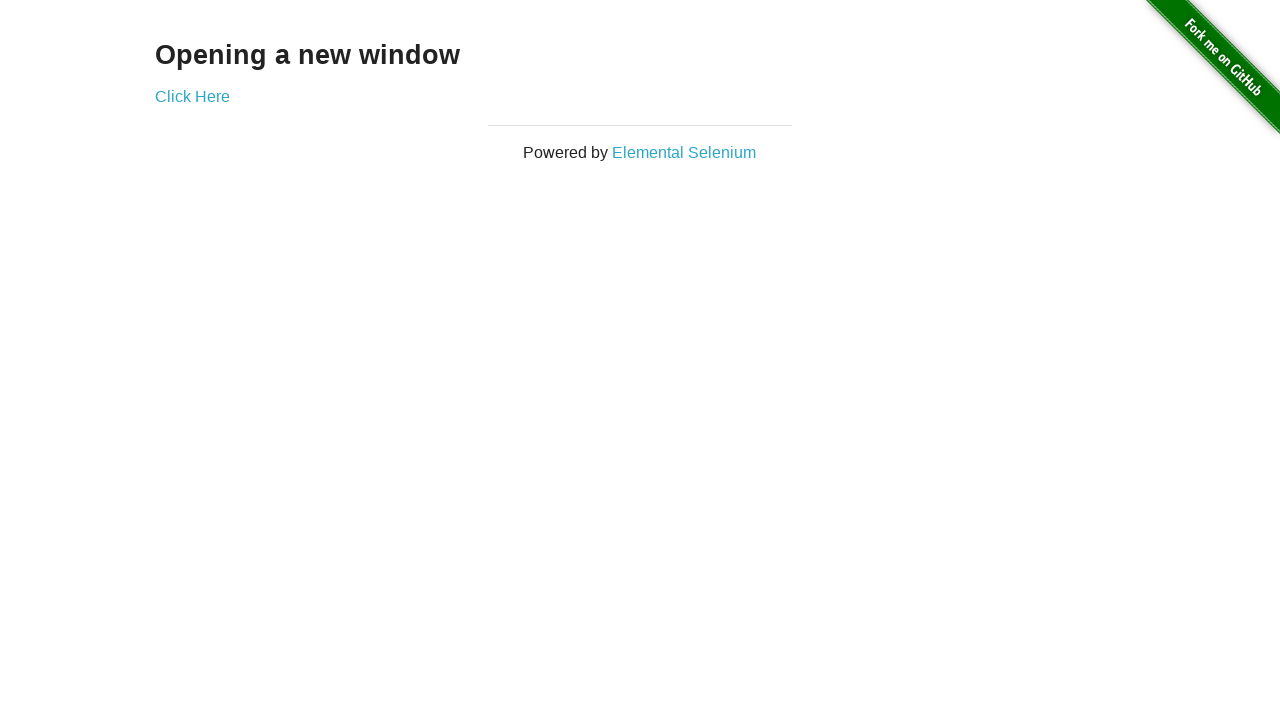